Tests JavaScript confirm dialog by clicking the second button, dismissing the alert, and verifying the result message doesn't contain "successfuly"

Starting URL: https://the-internet.herokuapp.com/javascript_alerts

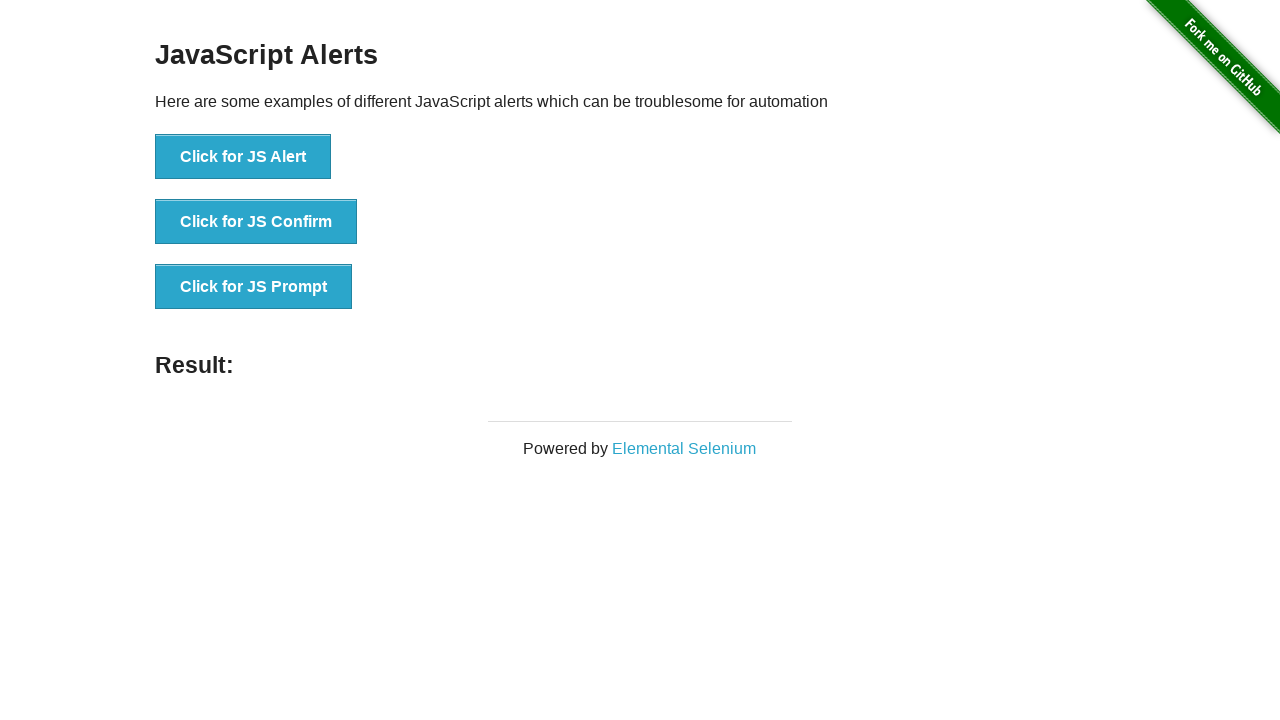

Clicked the 'Click for JS Confirm' button at (256, 222) on text='Click for JS Confirm'
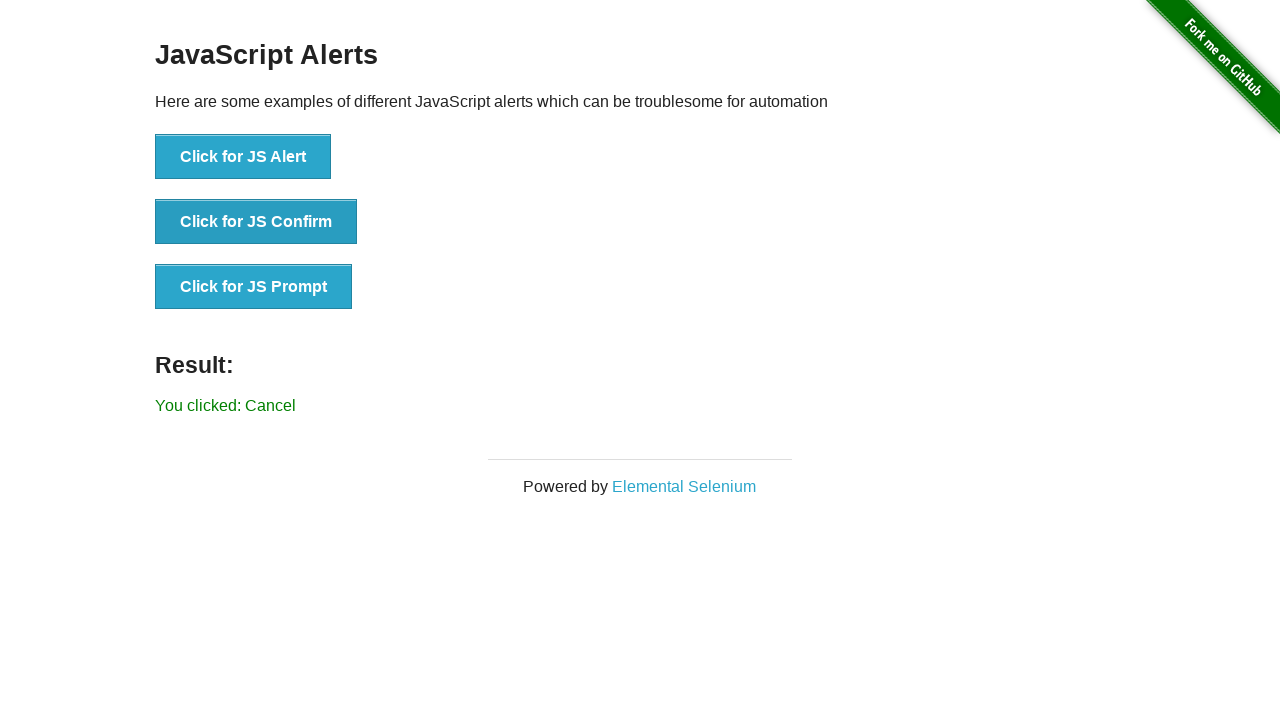

Set up dialog handler to dismiss the confirm dialog
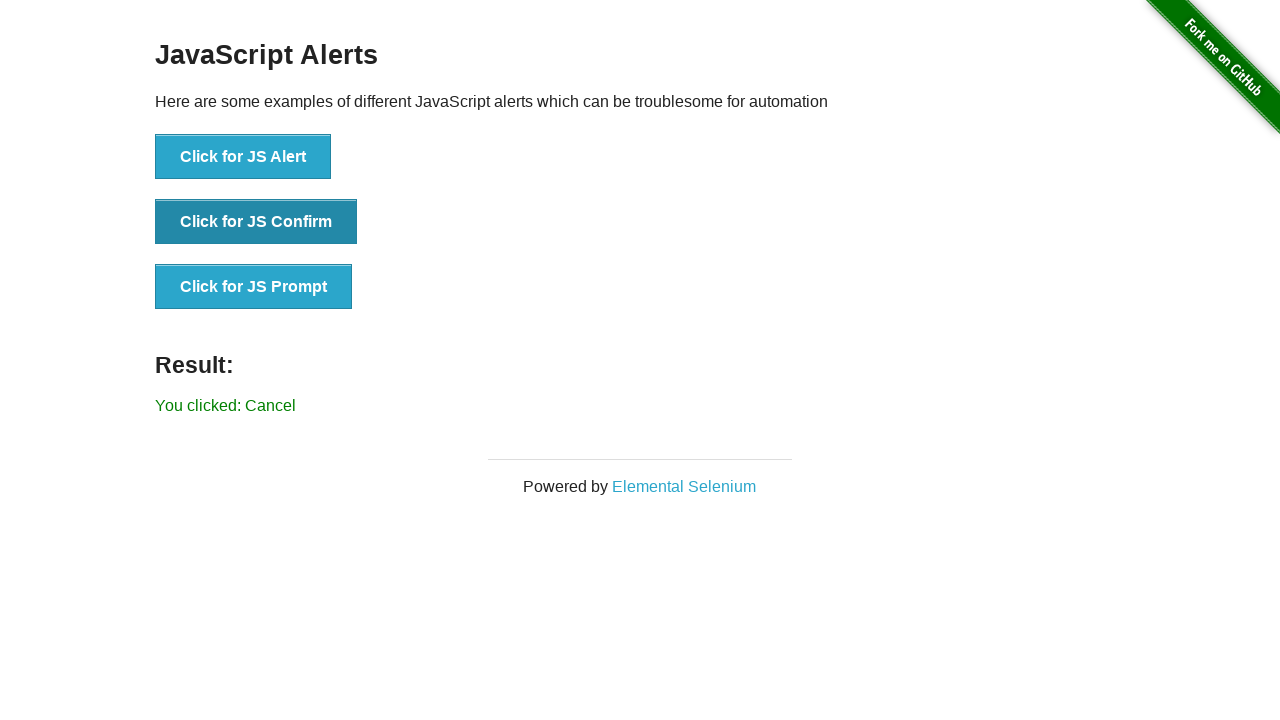

Retrieved result message text after dismissing confirm dialog
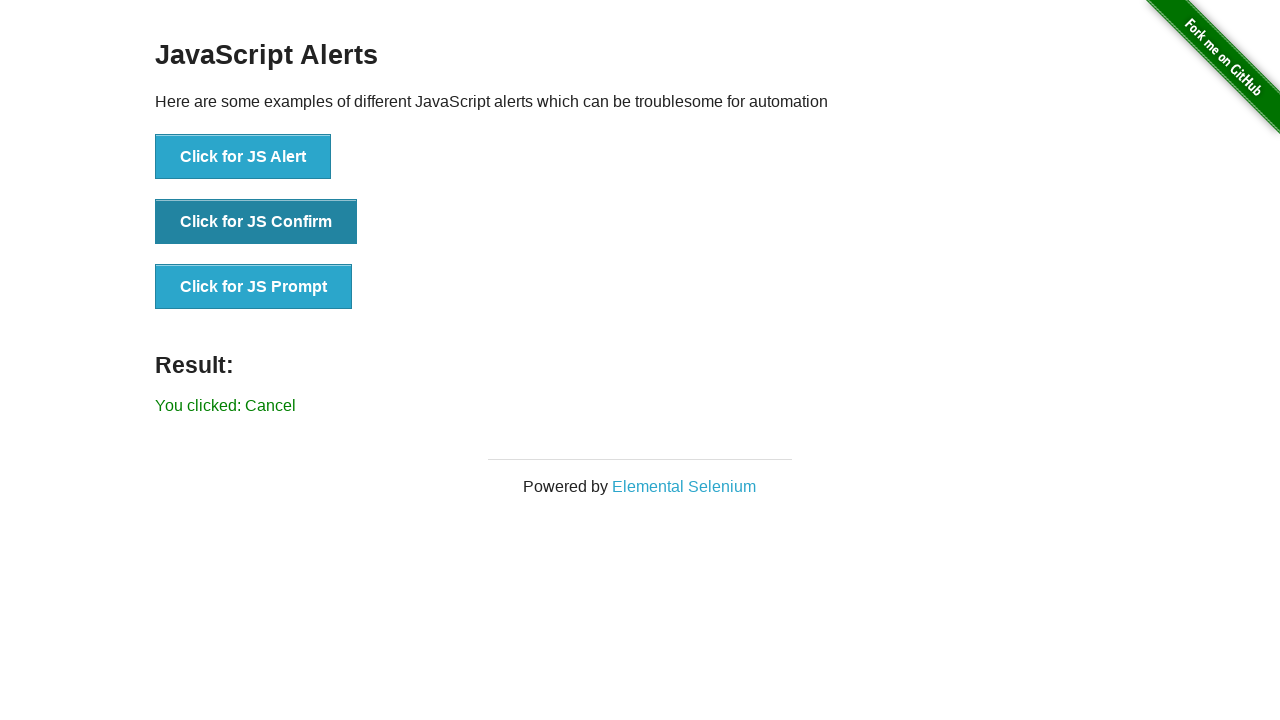

Verified that result message does not contain 'successfuly'
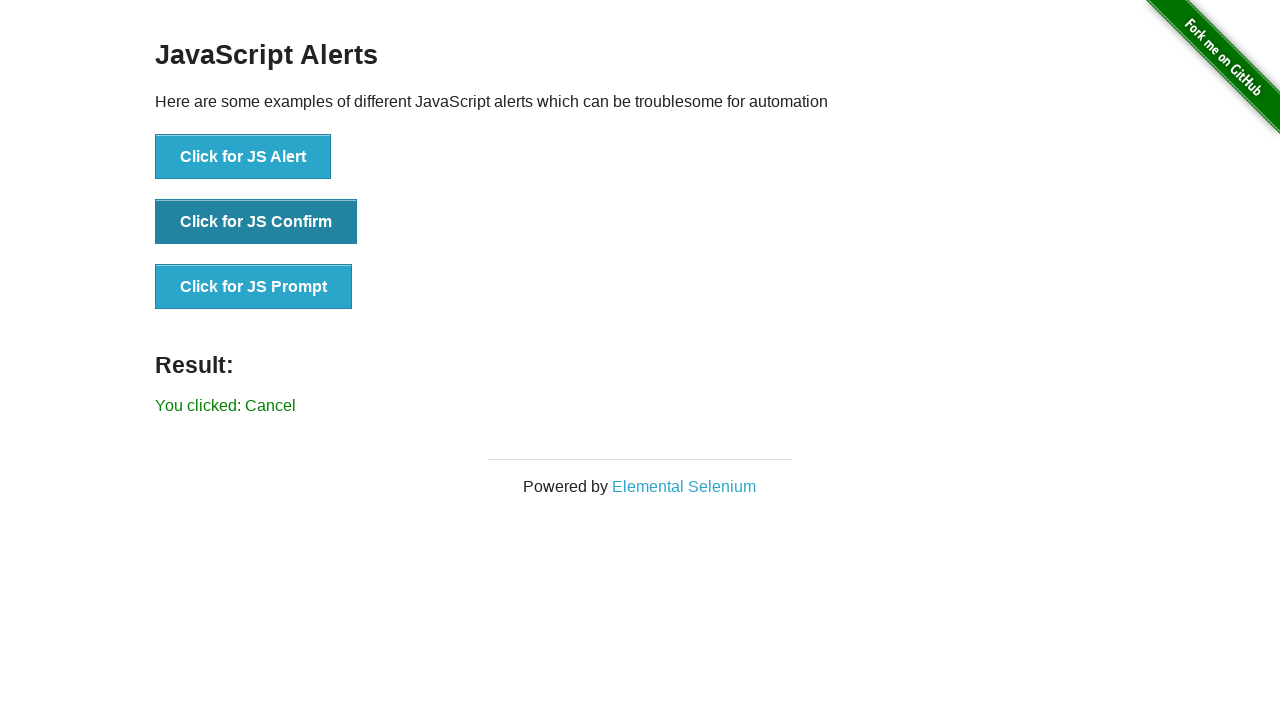

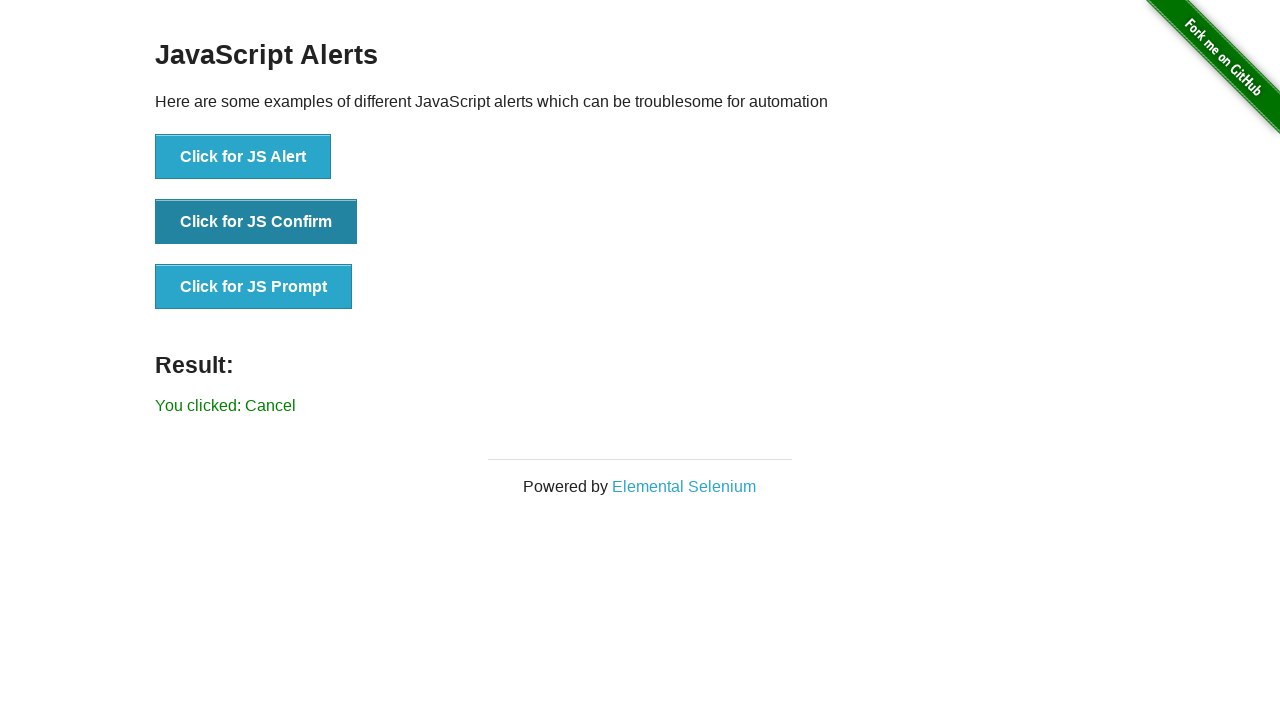